Opens the Sauce Labs homepage and verifies that the page title contains "Sauce Labs"

Starting URL: https://saucelabs.com

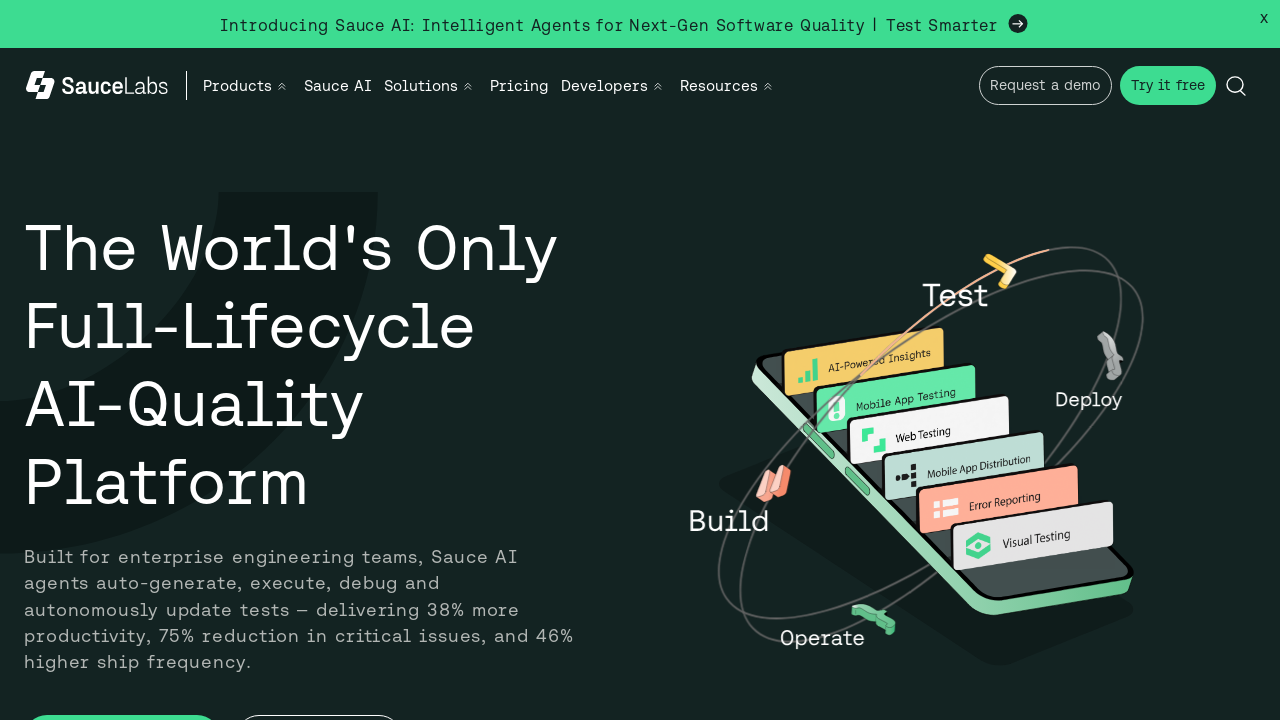

Navigated to Sauce Labs homepage
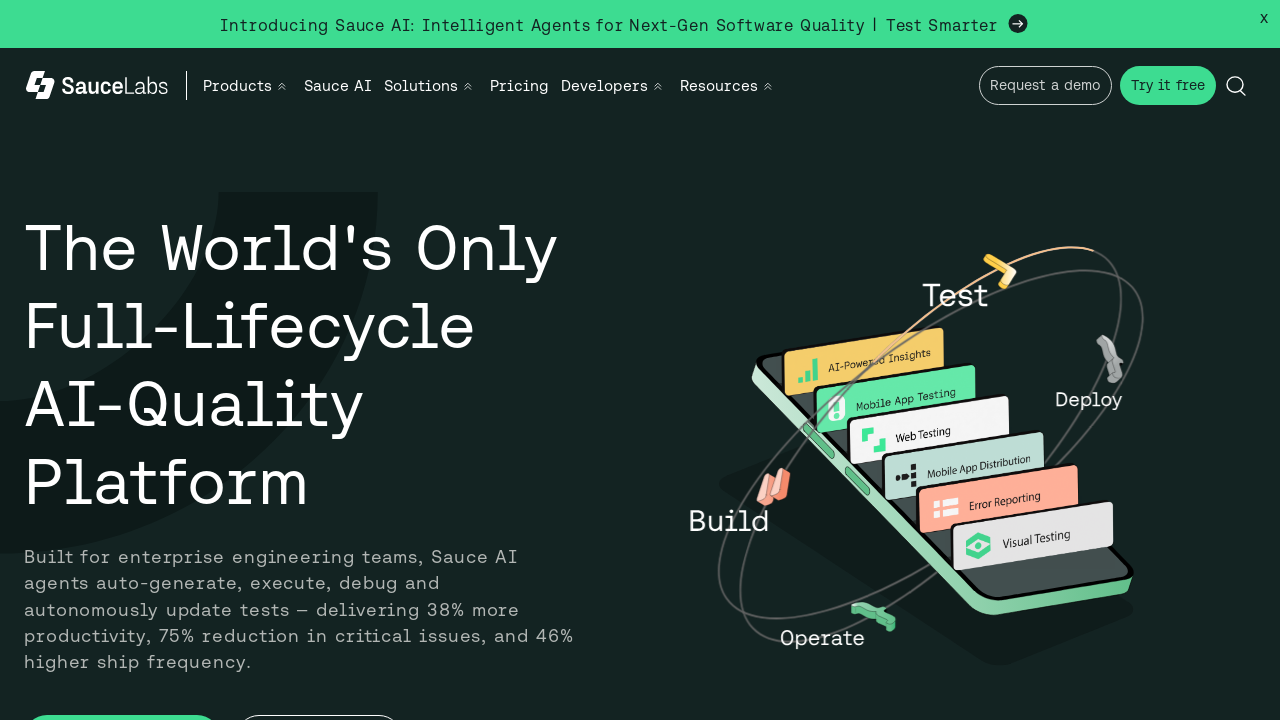

Page loaded and DOM content ready
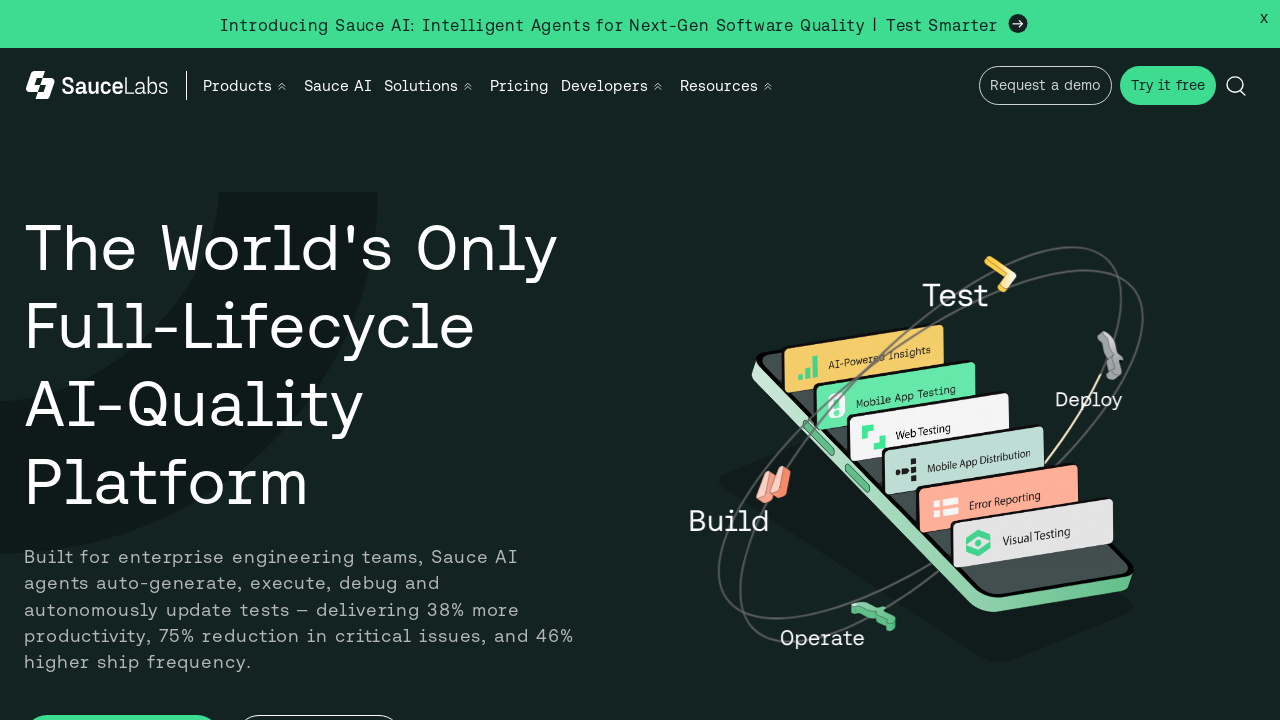

Verified page title contains 'Sauce Labs'
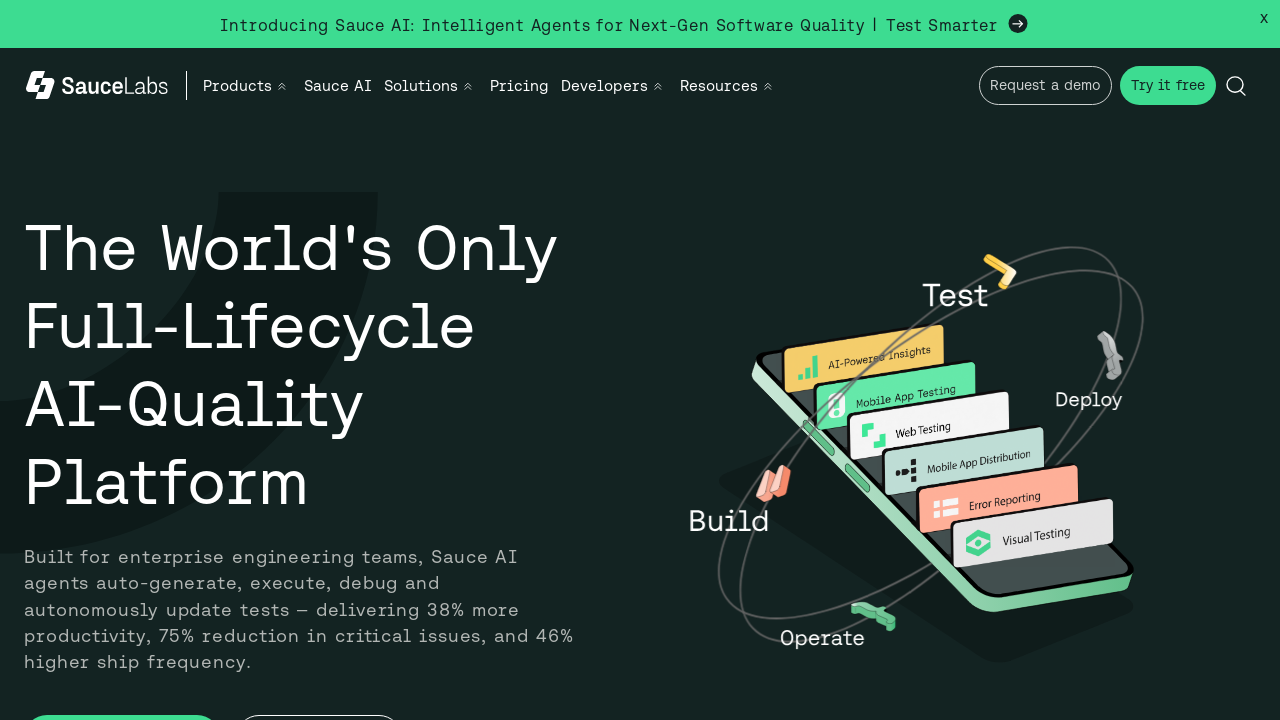

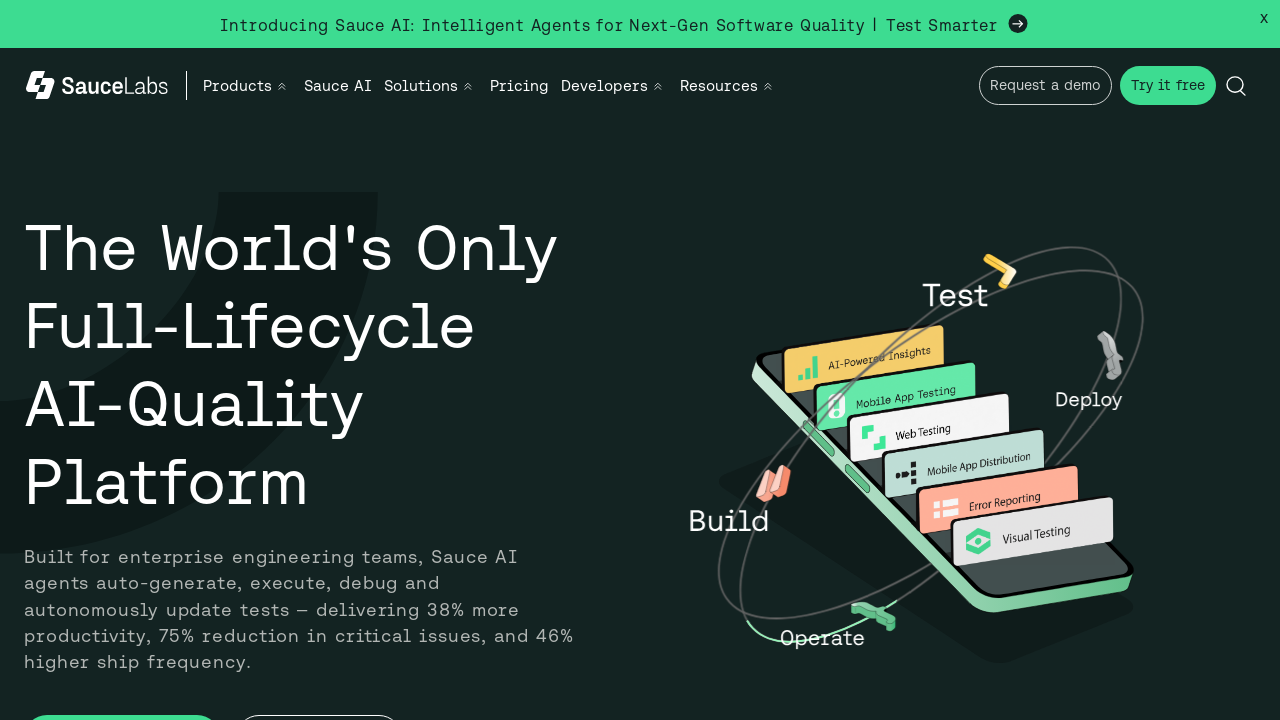